Tests dynamic button clicking by sequentially clicking through a series of buttons that appear one after another, verifying all buttons were clicked successfully.

Starting URL: https://testpages.herokuapp.com/styled/dynamic-buttons-simple.html

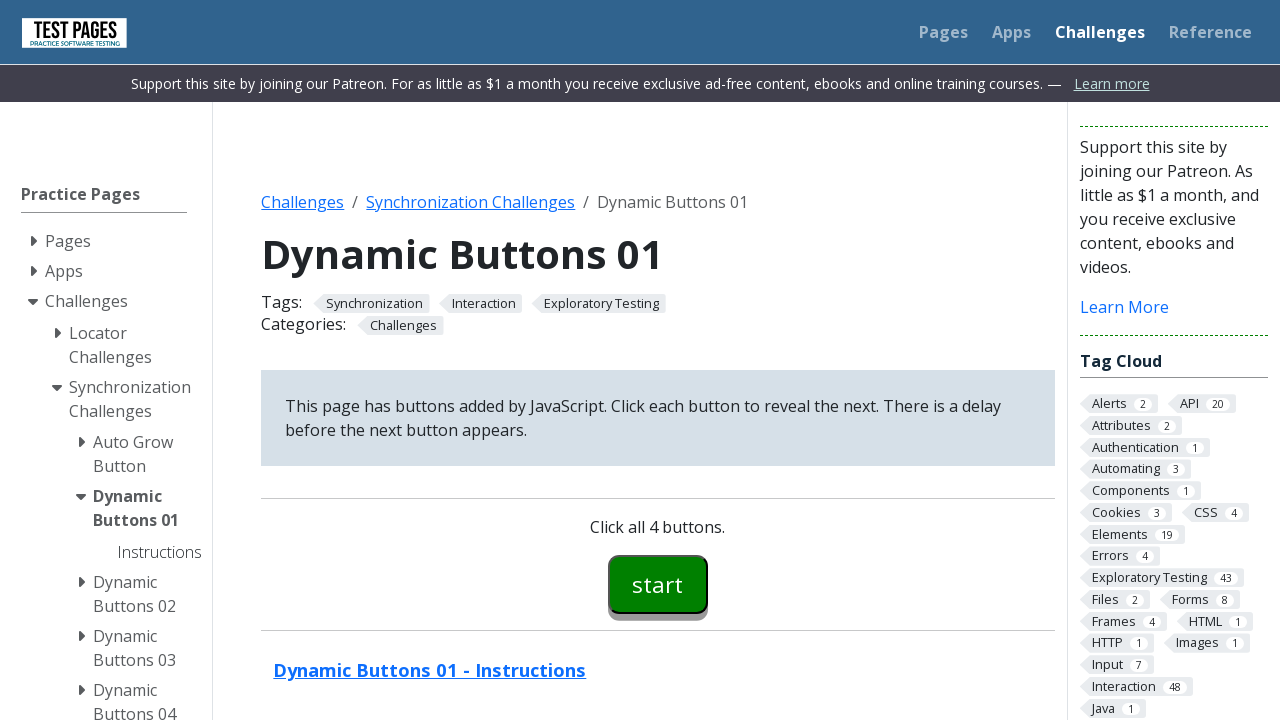

Clicked the start button to begin dynamic button sequence at (658, 584) on #button00
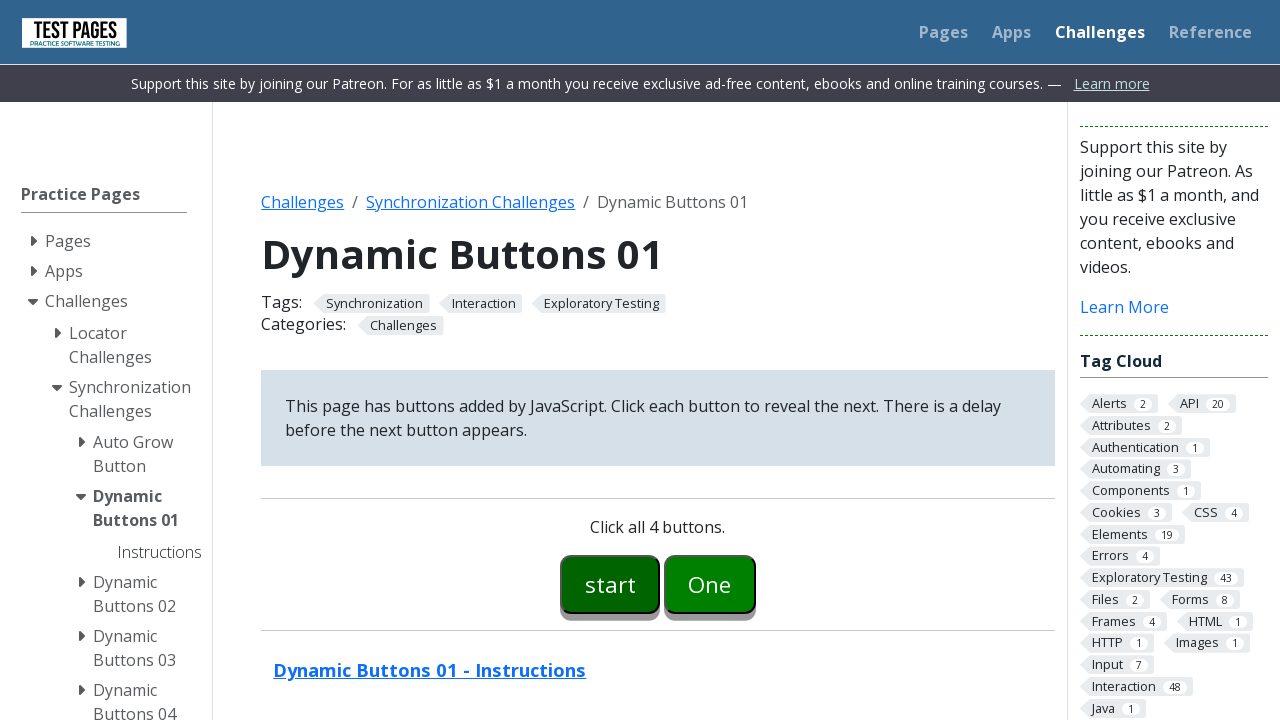

Clicked button one that appeared after start button at (710, 584) on #button01
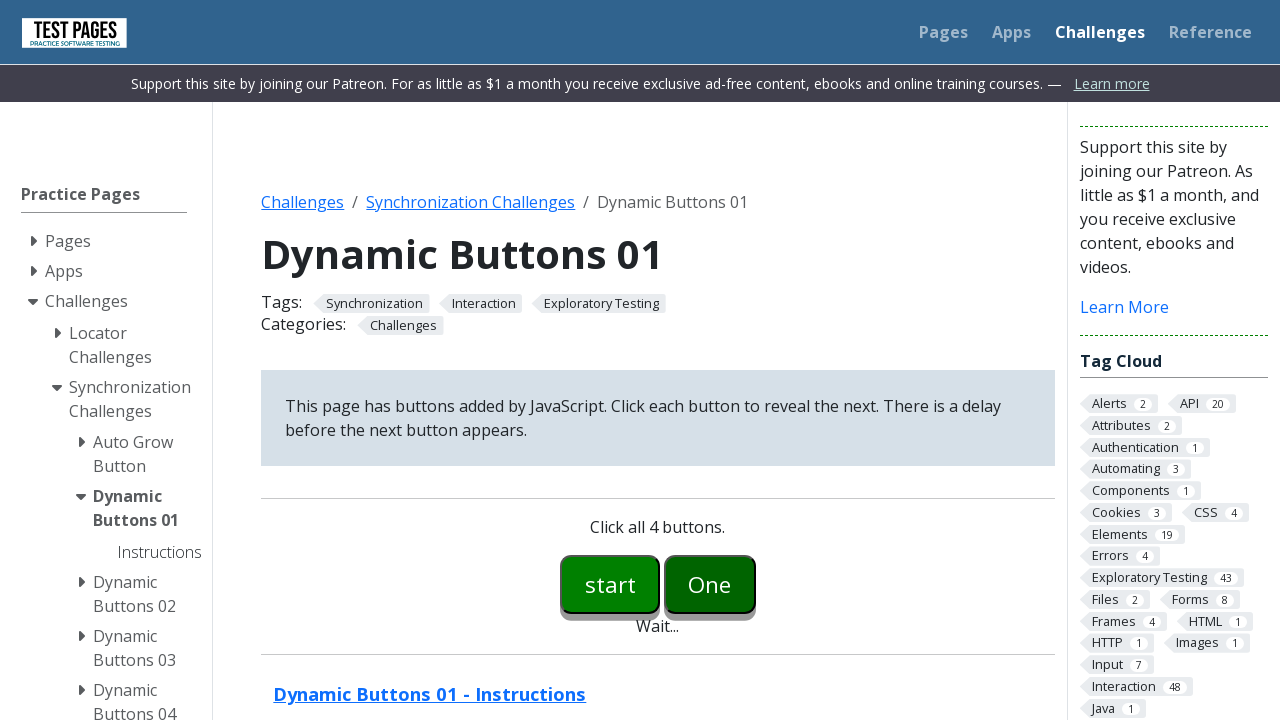

Clicked button two that appeared after button one at (756, 584) on #button02
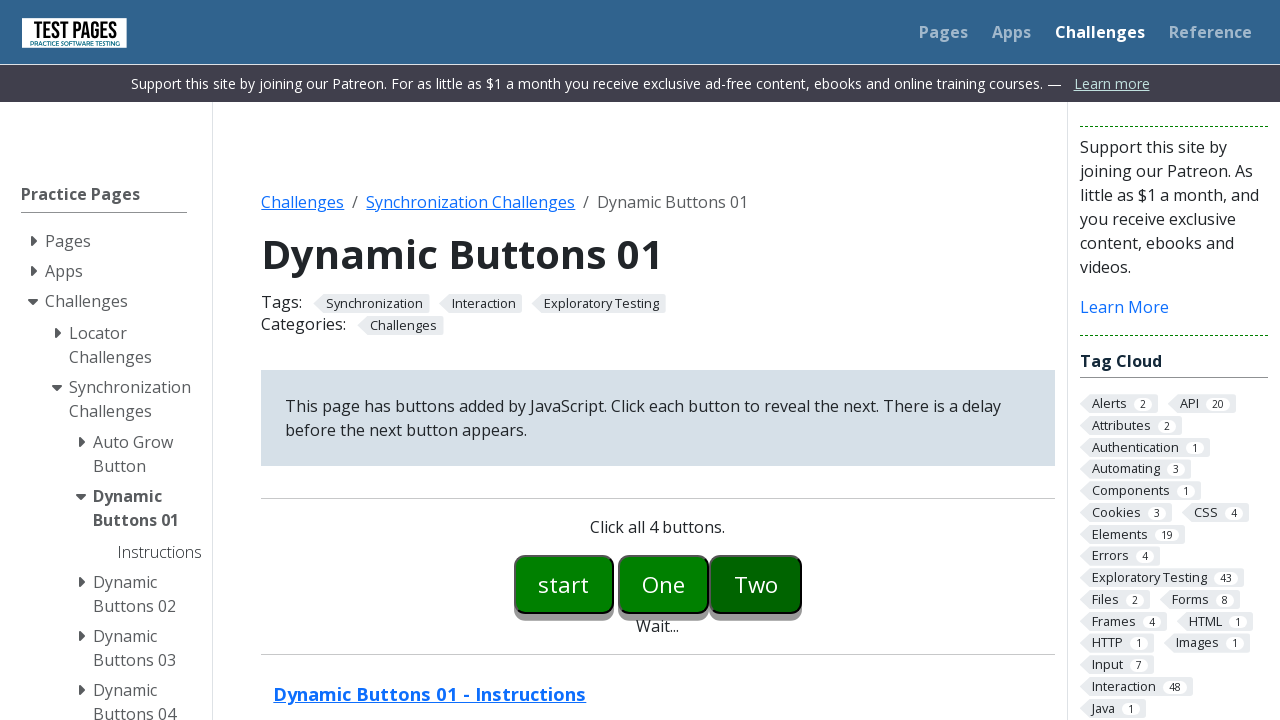

Clicked button three that appeared after button two at (802, 584) on #button03
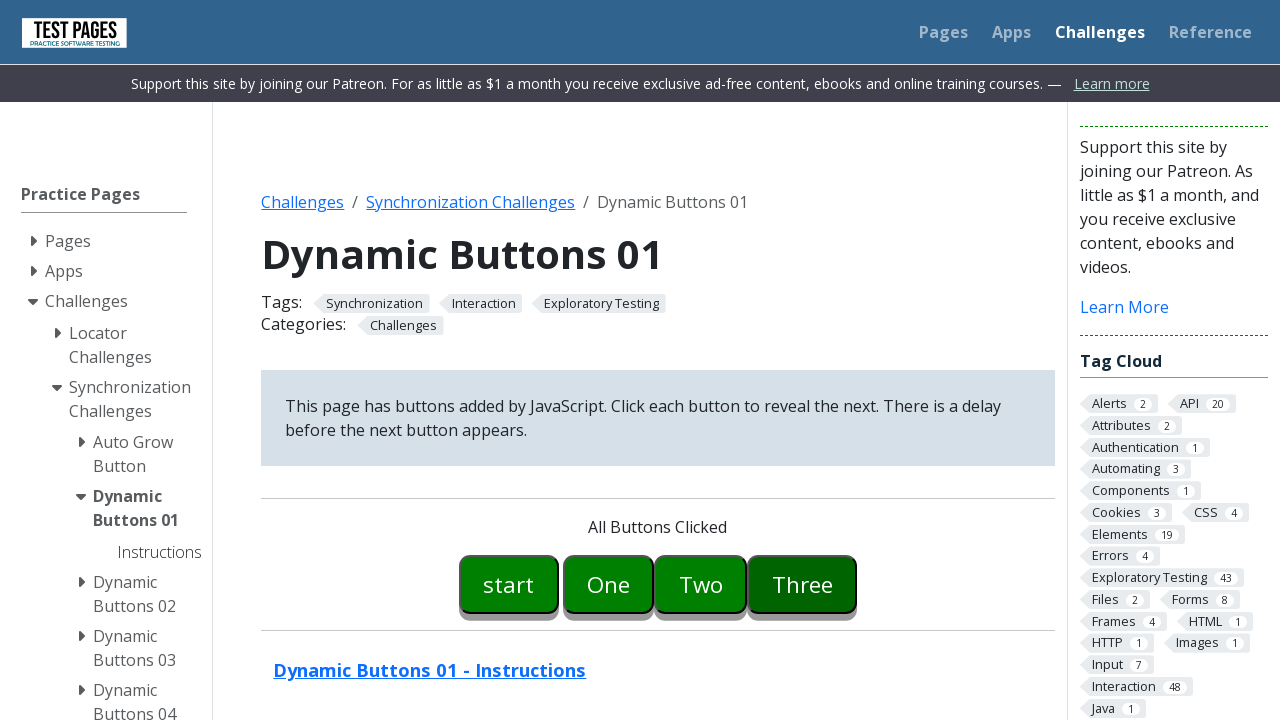

Verified success message appeared after clicking all buttons
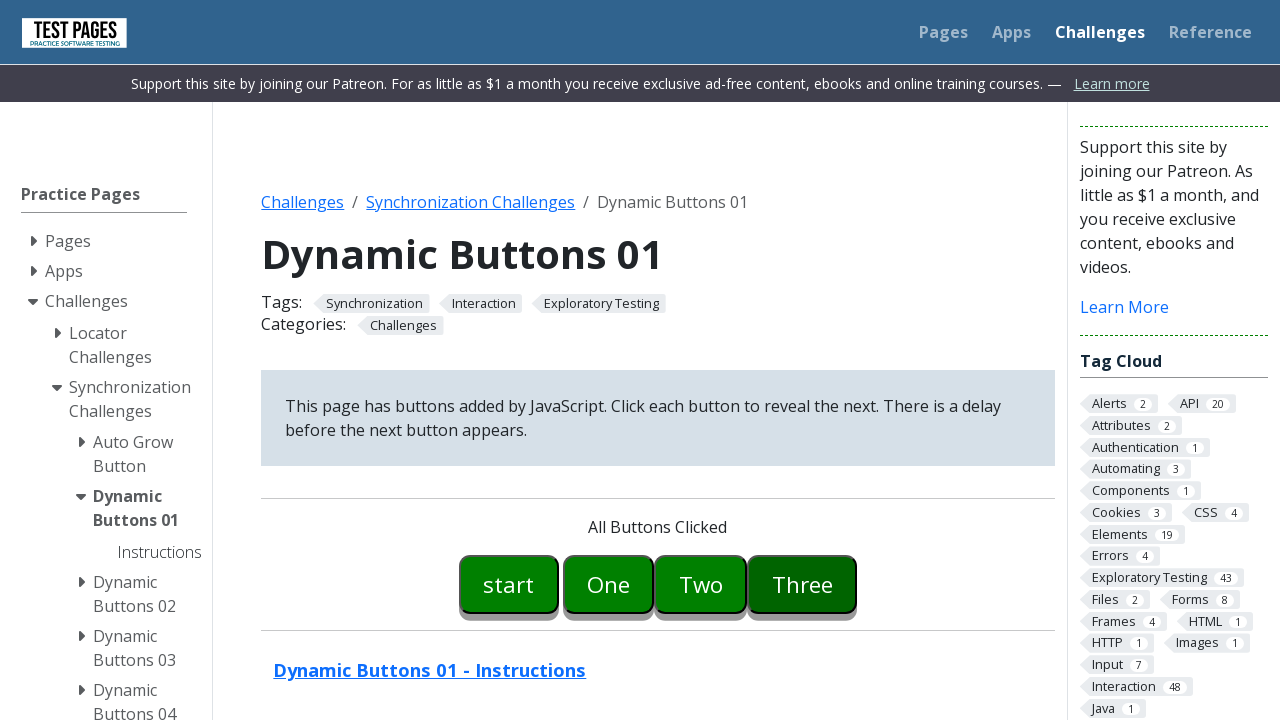

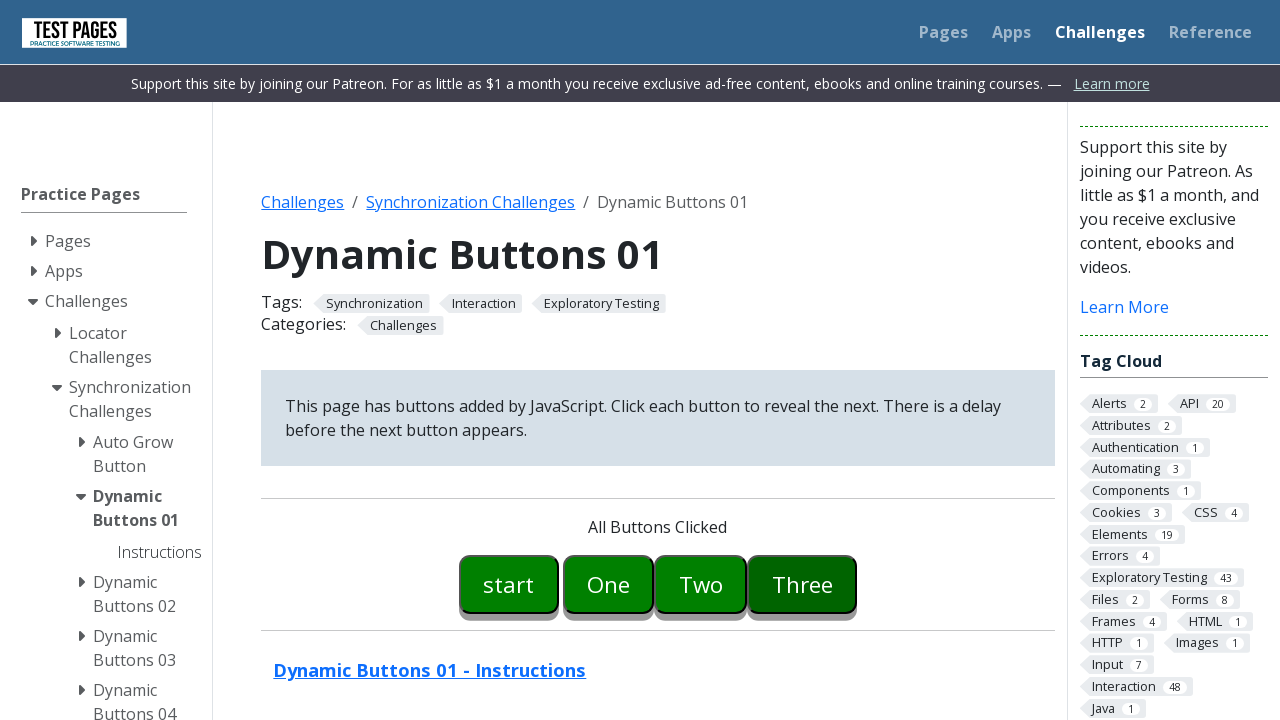